Tests completing an active task by clicking its toggle checkbox

Starting URL: https://todomvc4tasj.herokuapp.com/

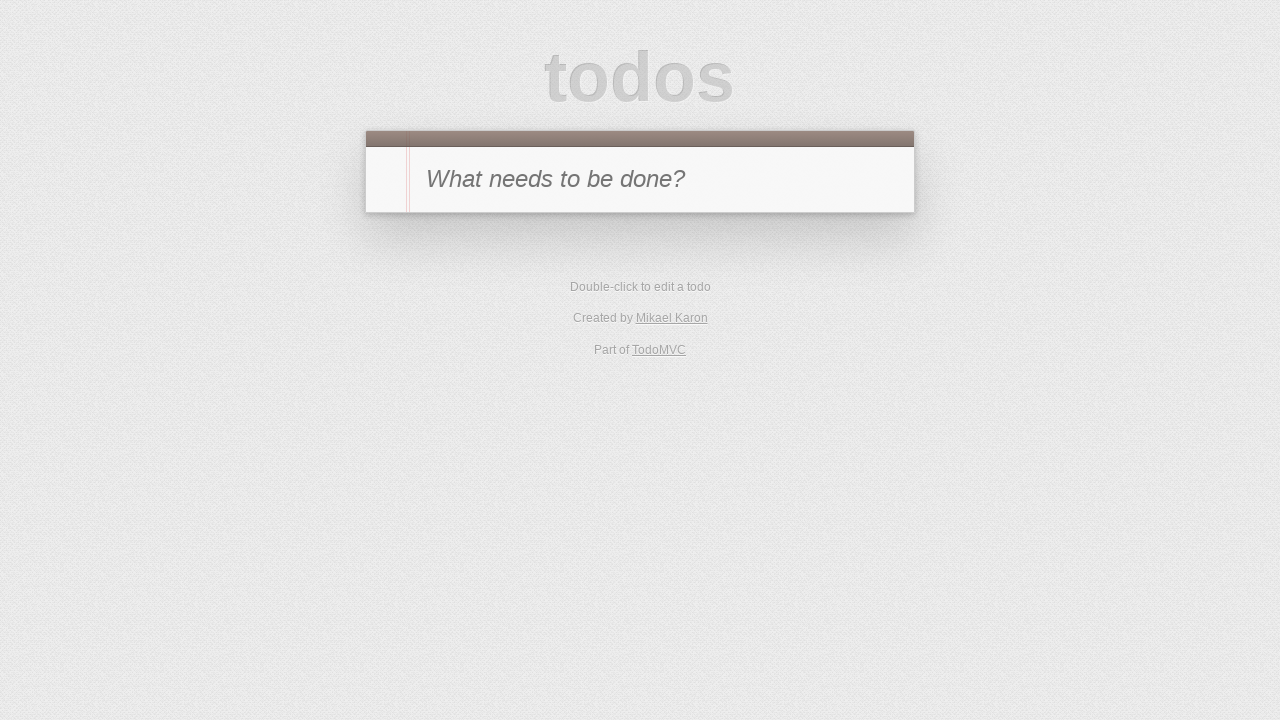

Set up localStorage with one active task 'a' and one completed task 'b'
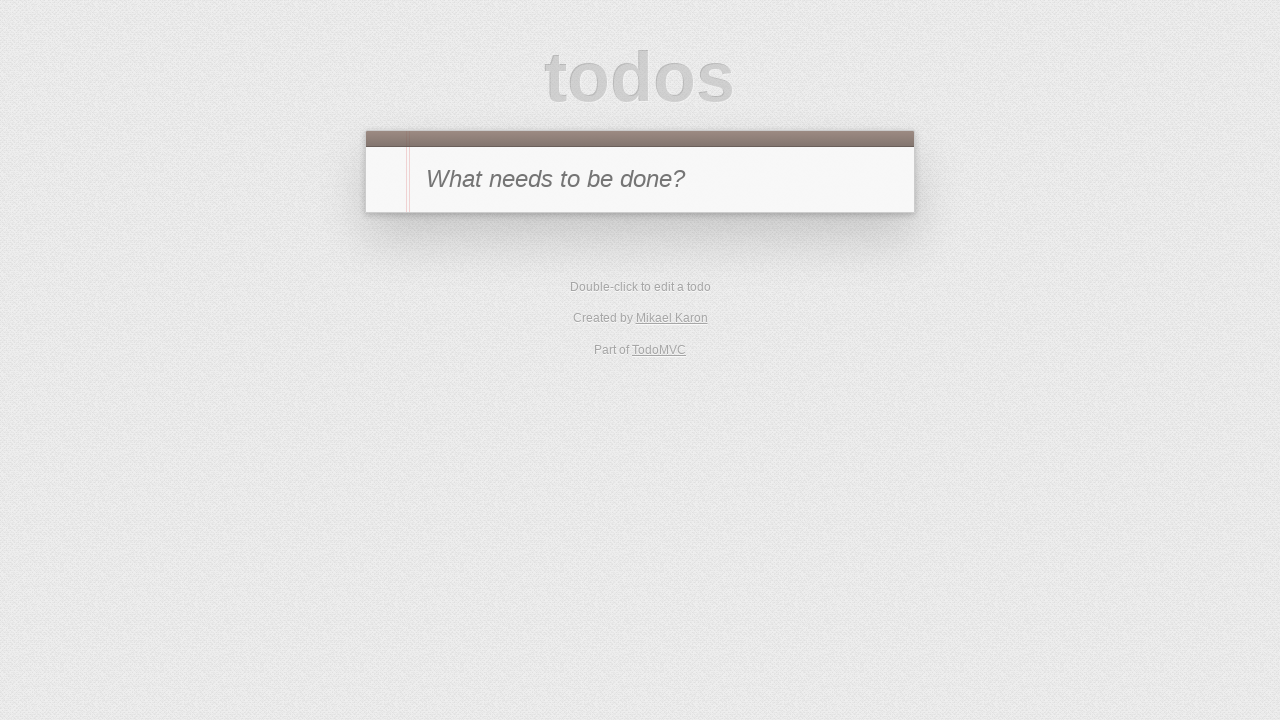

Reloaded page to load tasks from localStorage
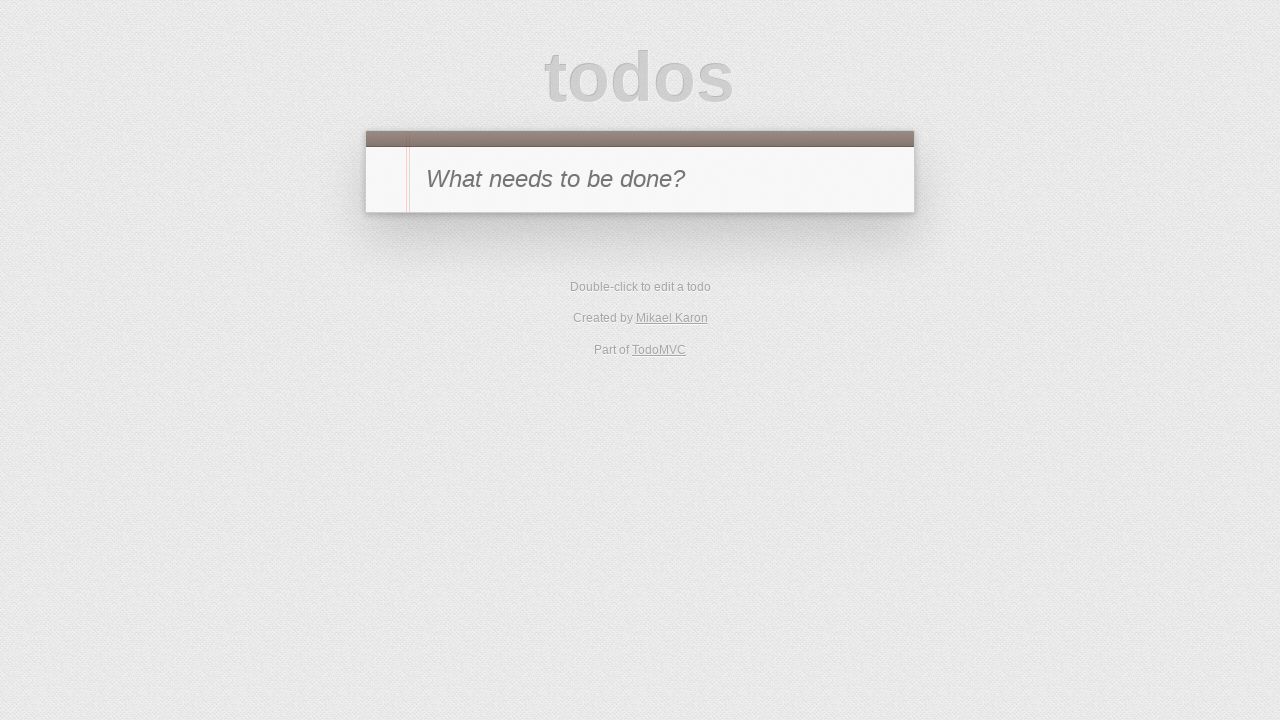

Clicked toggle checkbox for task 'a' to mark it as completed at (386, 242) on #todo-list li:has-text('a') .toggle
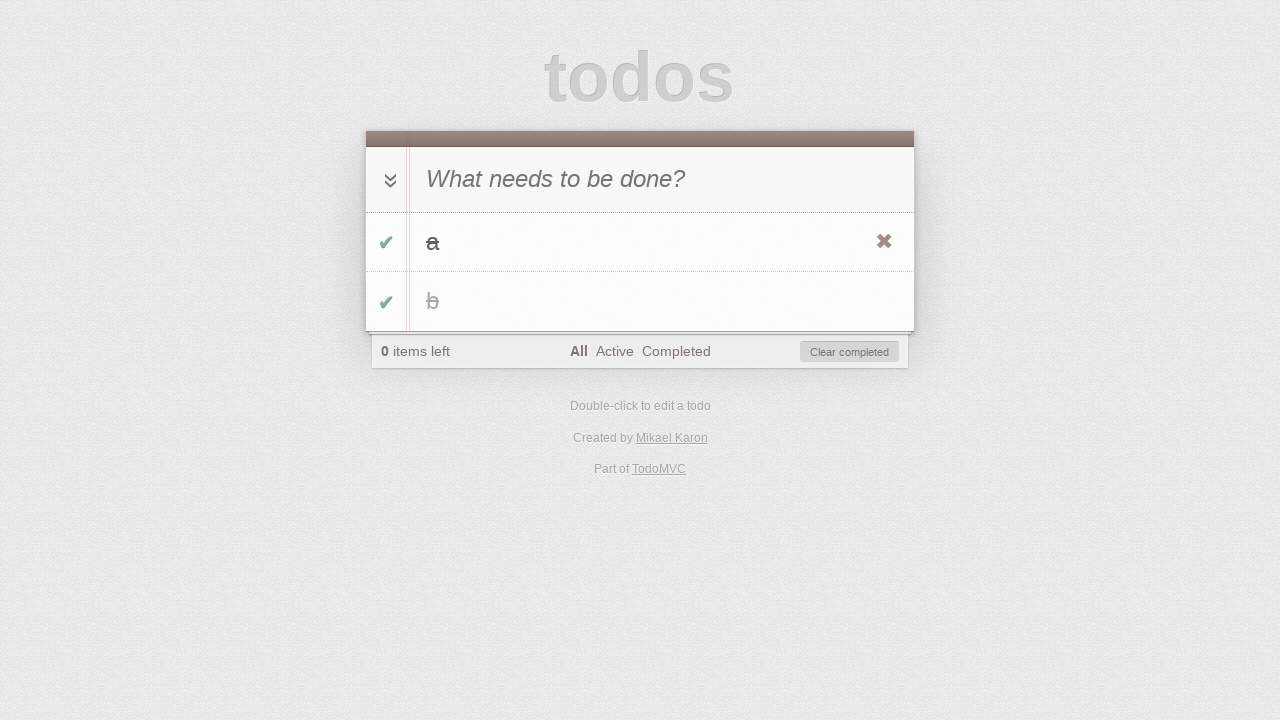

Verified that items left count displays '0' after completing task 'a'
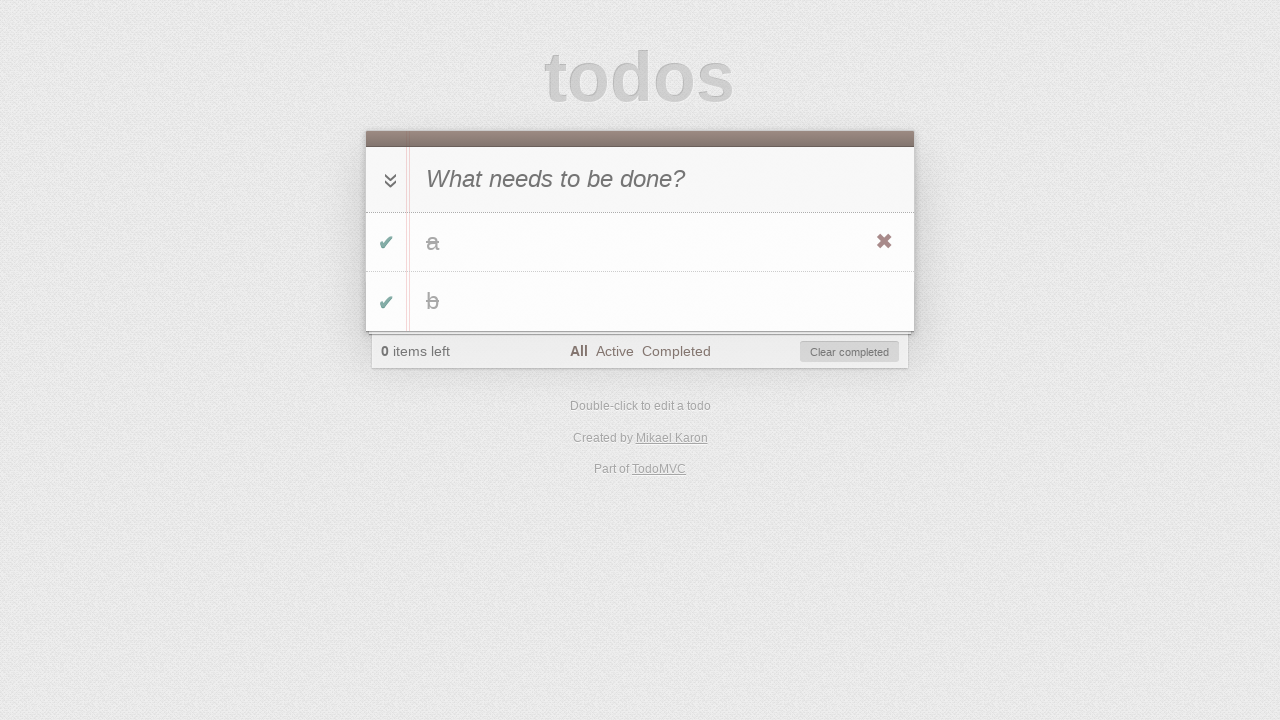

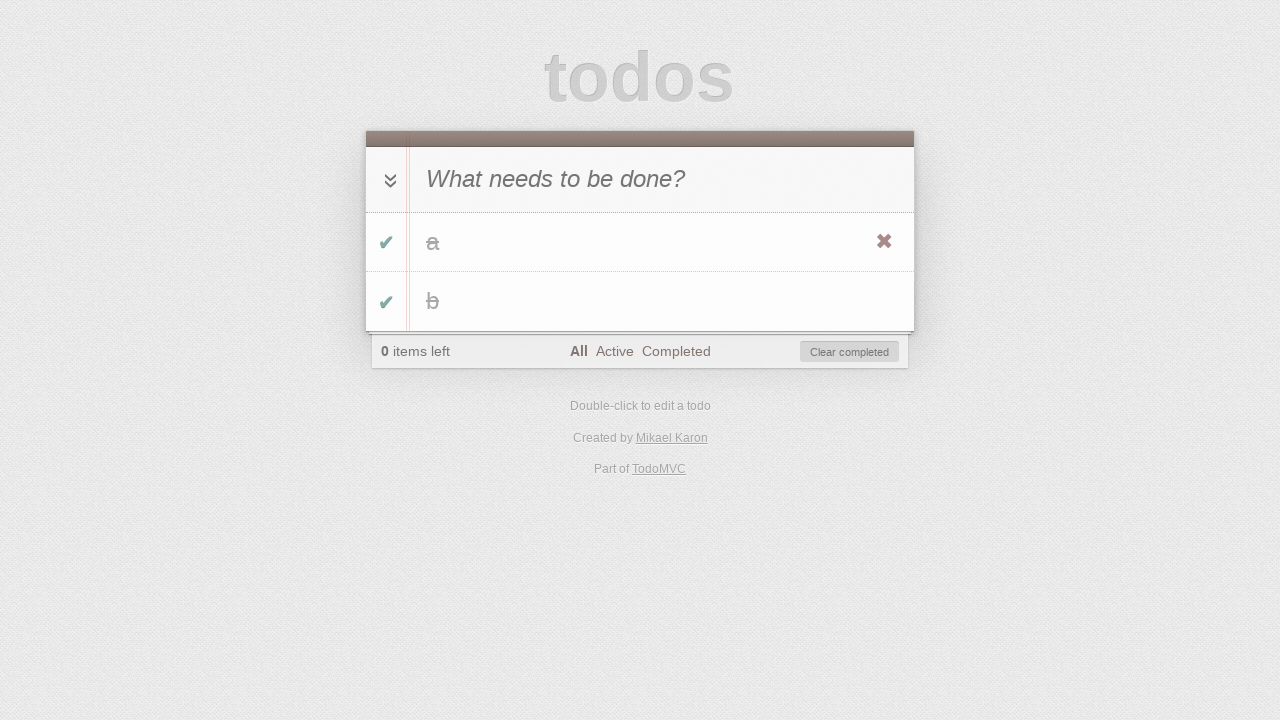